Tests the jQuery UI datepicker dropdown functionality by selecting a specific date (October 5, 2021) using month and year dropdown selectors

Starting URL: https://jqueryui.com/datepicker/#dropdown-month-year

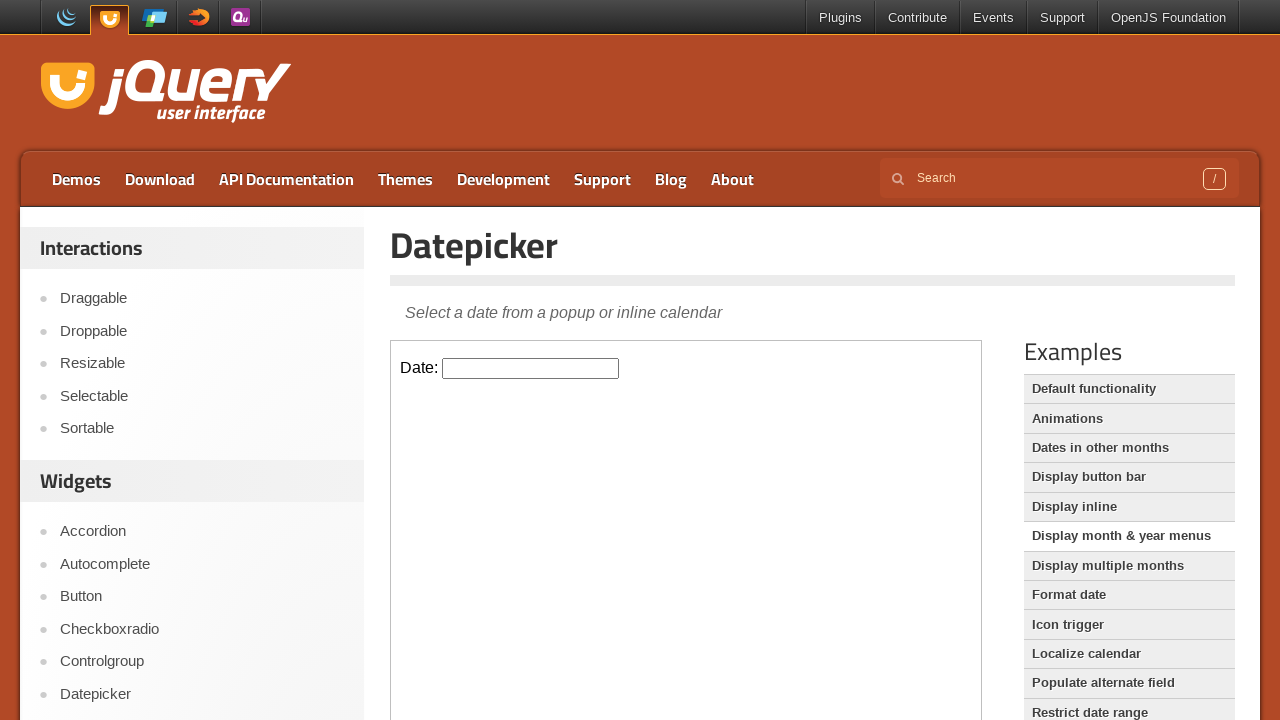

Located and switched to the demo iframe
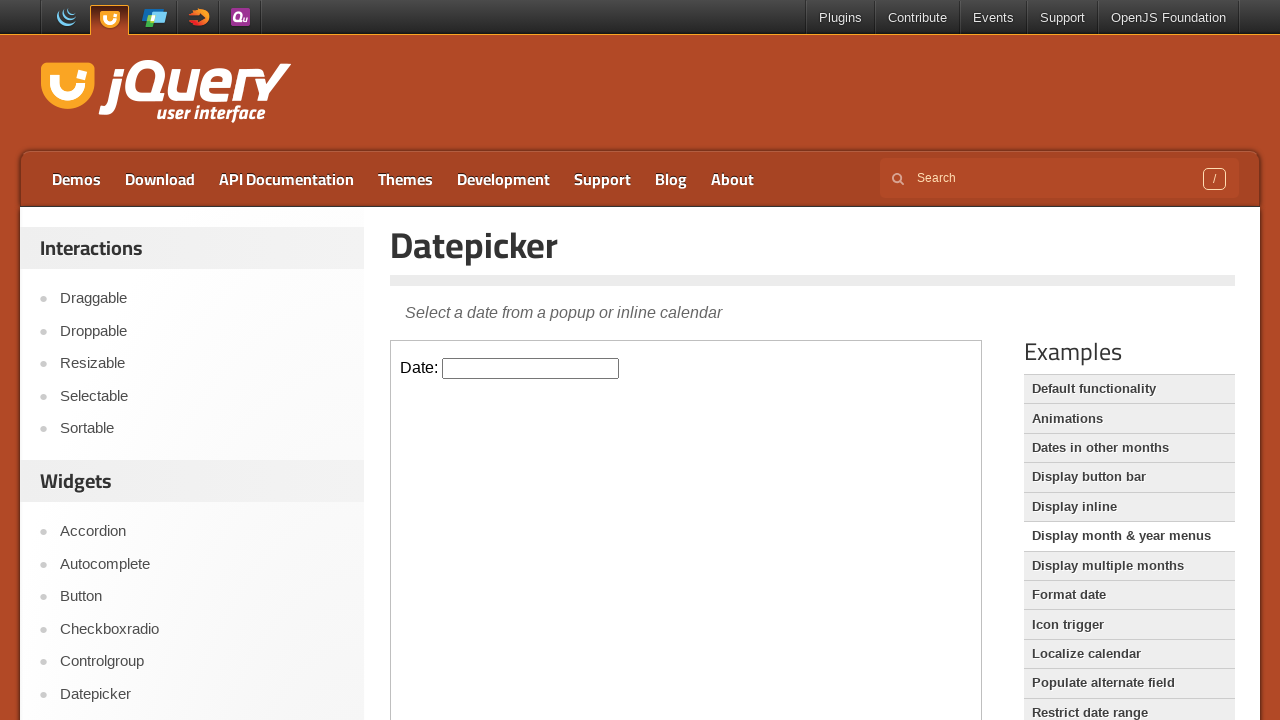

Clicked on the datepicker input to open the calendar at (531, 368) on iframe.demo-frame >> internal:control=enter-frame >> #datepicker
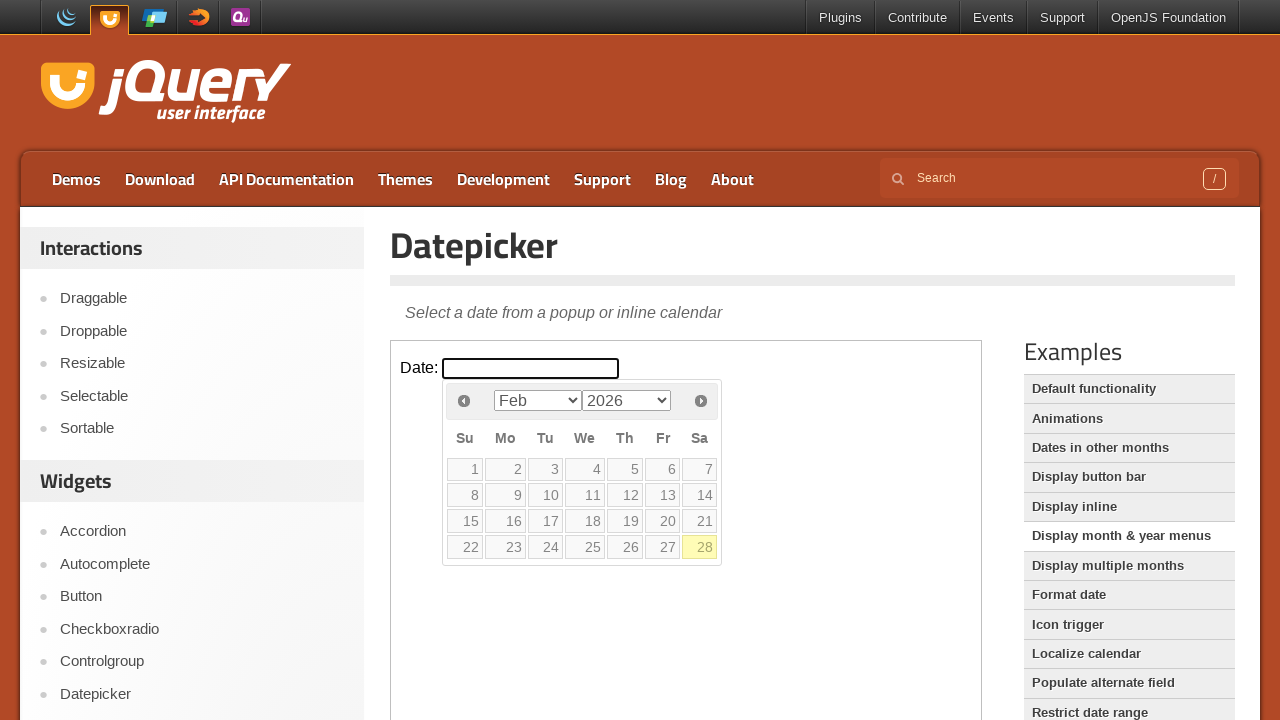

Selected October from the month dropdown on iframe.demo-frame >> internal:control=enter-frame >> select.ui-datepicker-month
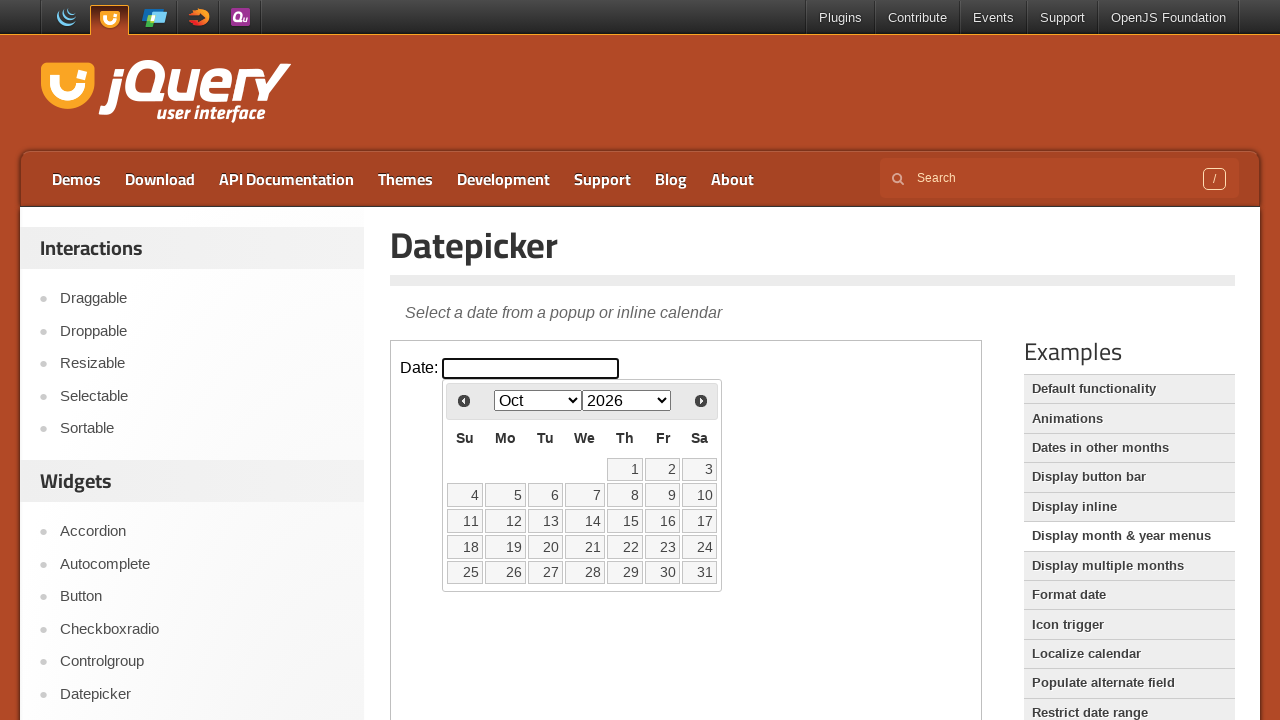

Selected 2021 from the year dropdown on iframe.demo-frame >> internal:control=enter-frame >> select.ui-datepicker-year
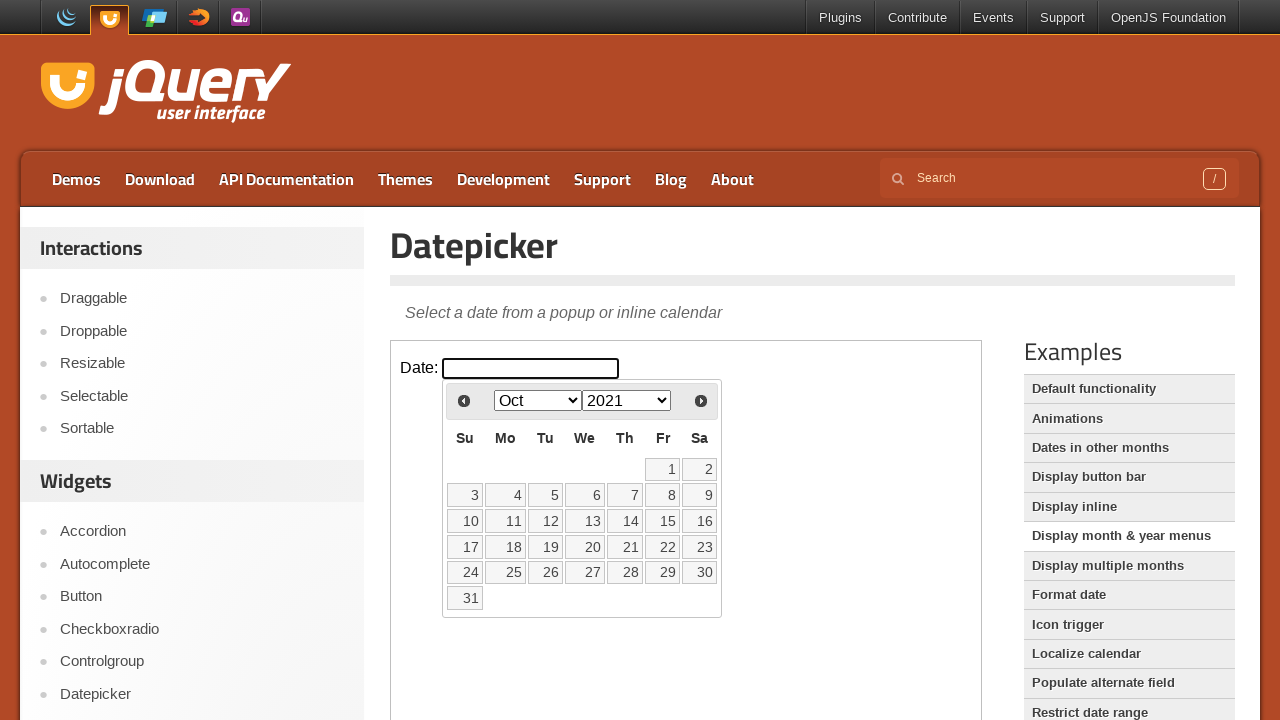

Clicked on day 5 to select October 5, 2021 at (545, 495) on iframe.demo-frame >> internal:control=enter-frame >> a[data-date='5']
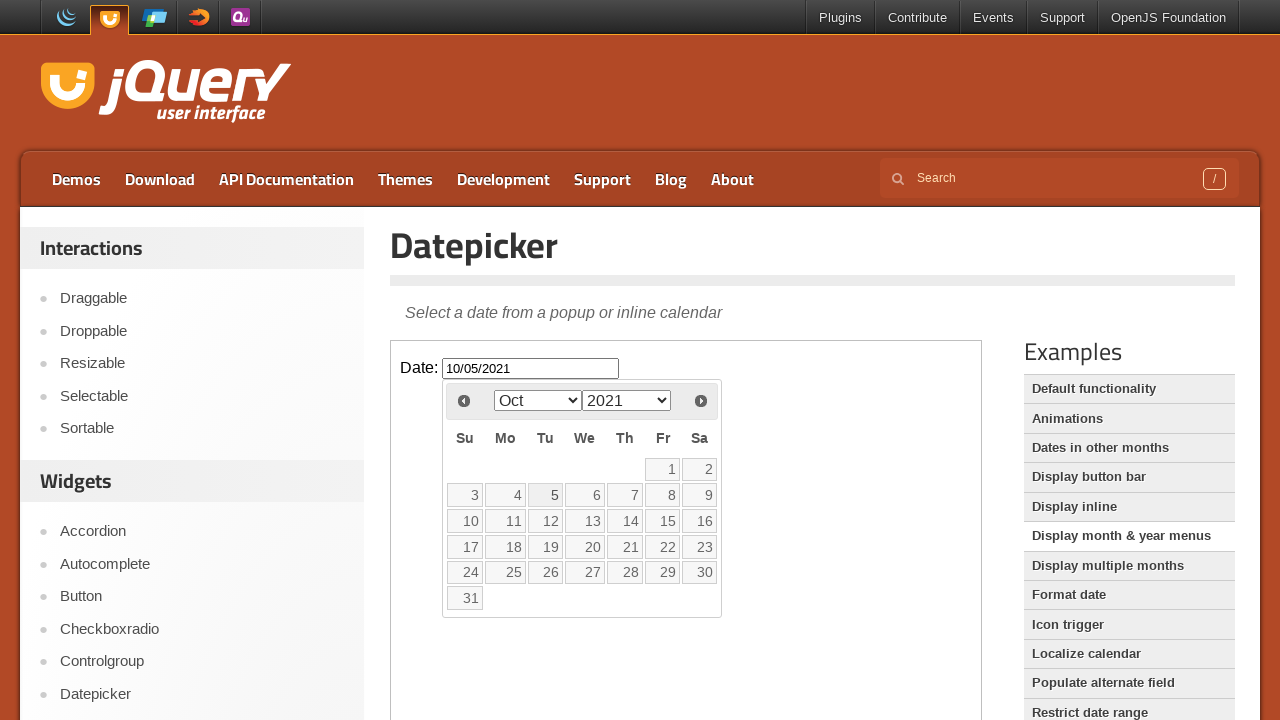

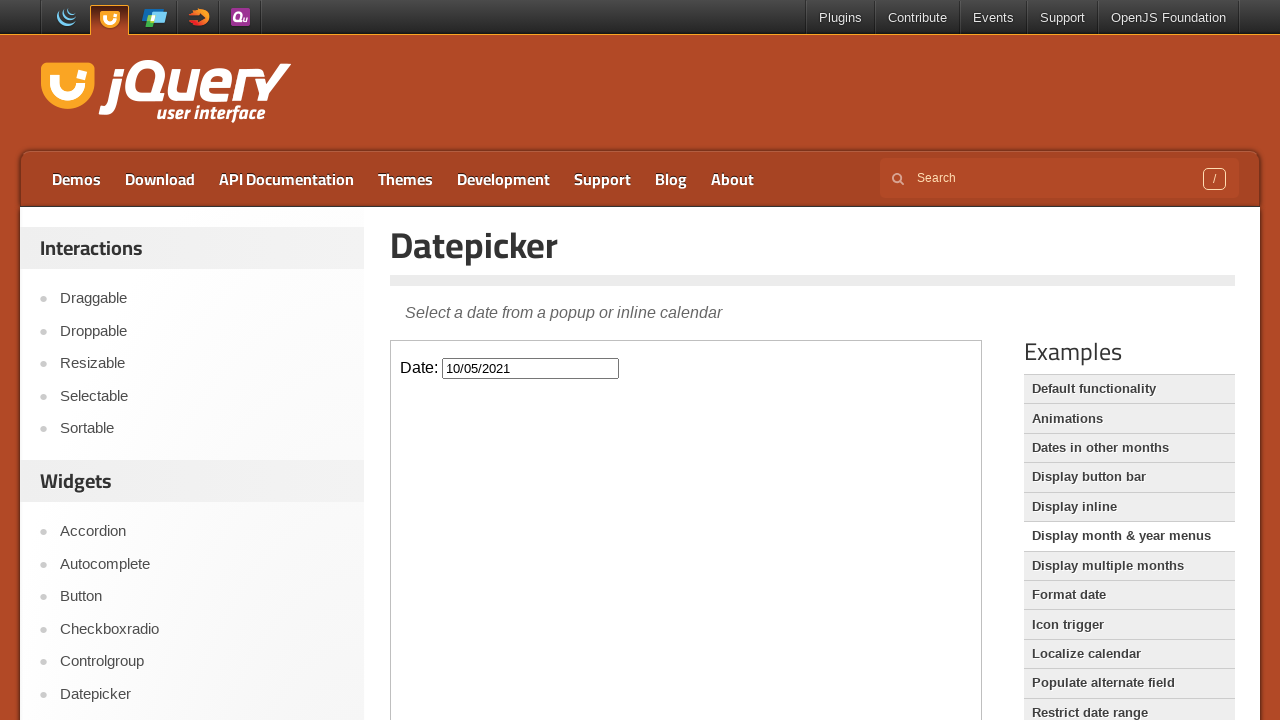